Tests filling out personal information in a multi-step form, including name, email, and phone fields with validation checks

Starting URL: https://react-form-mock.vercel.app/

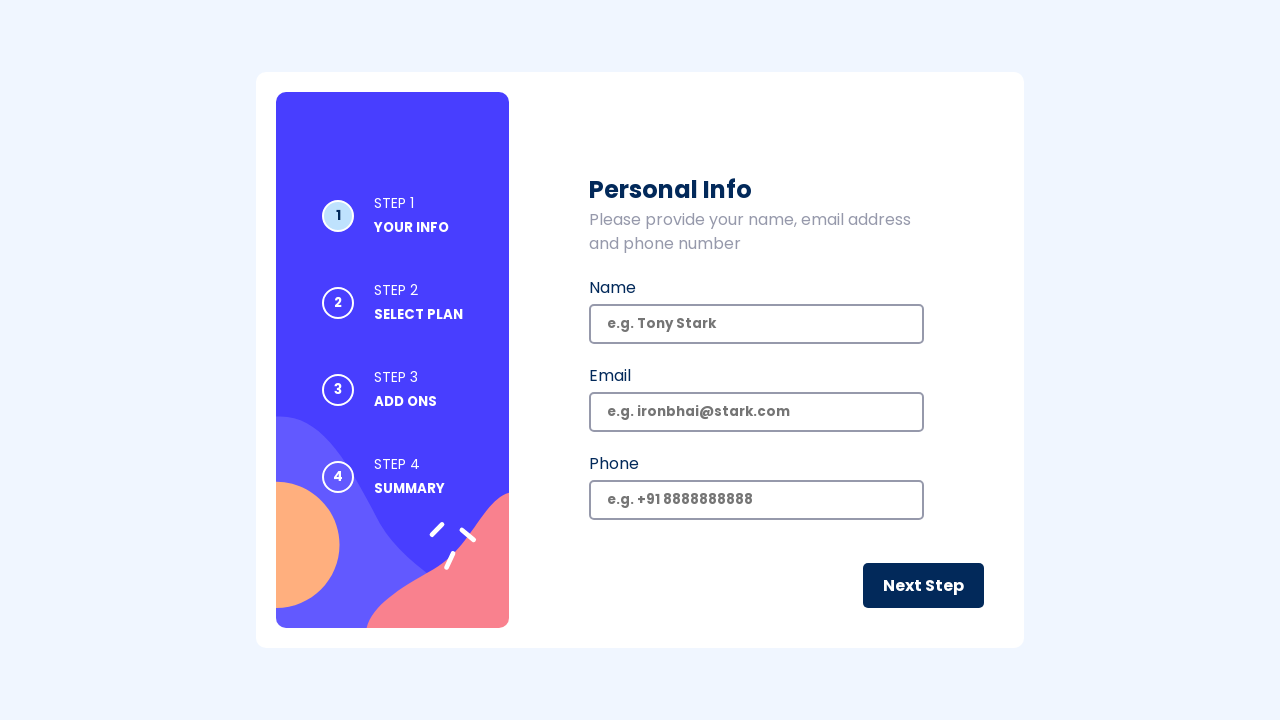

Navigated to form page
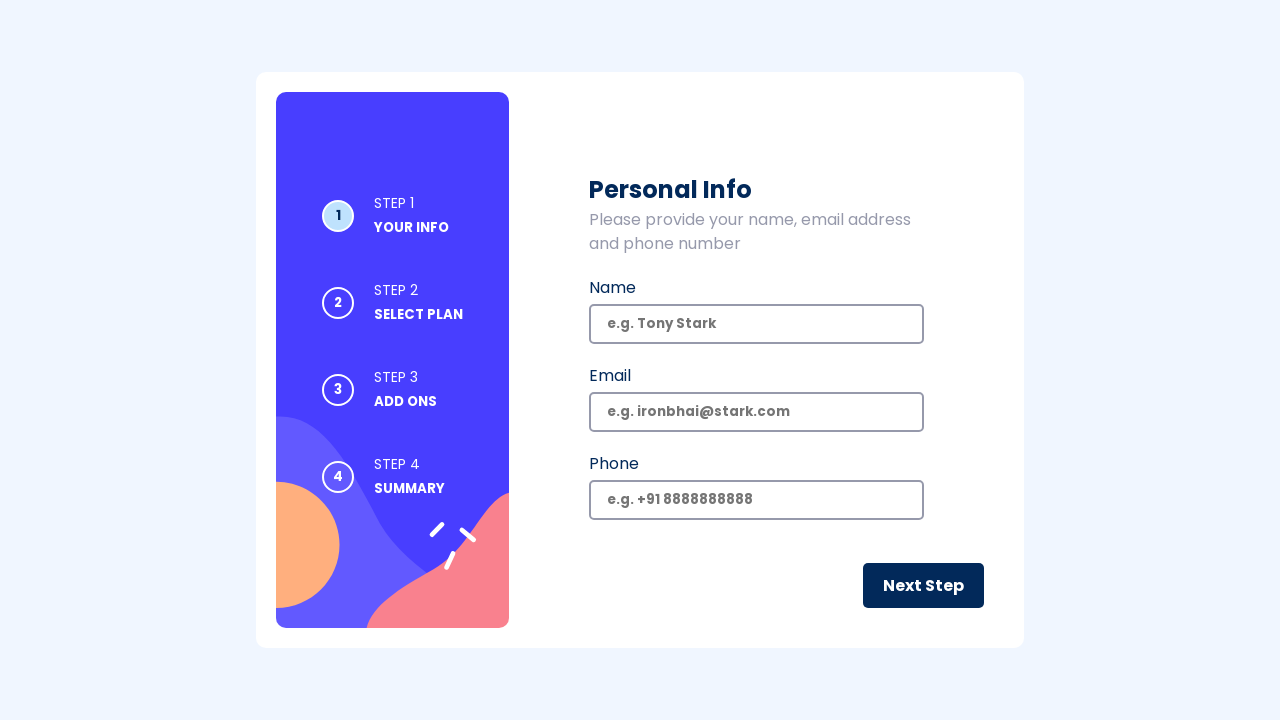

Clicked on Name field at (612, 288) on internal:text="Name"s
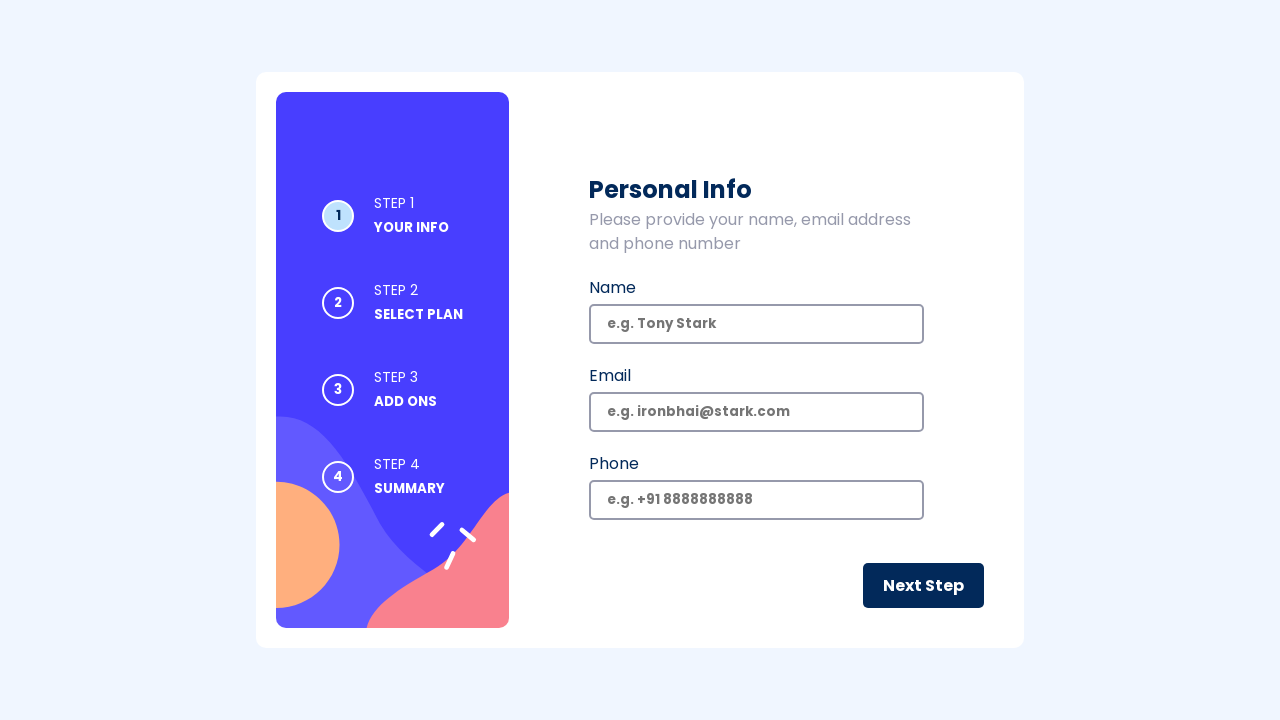

Filled name field with 'Pushpendra Singh' on internal:attr=[placeholder="e.g. Tony Stark"i]
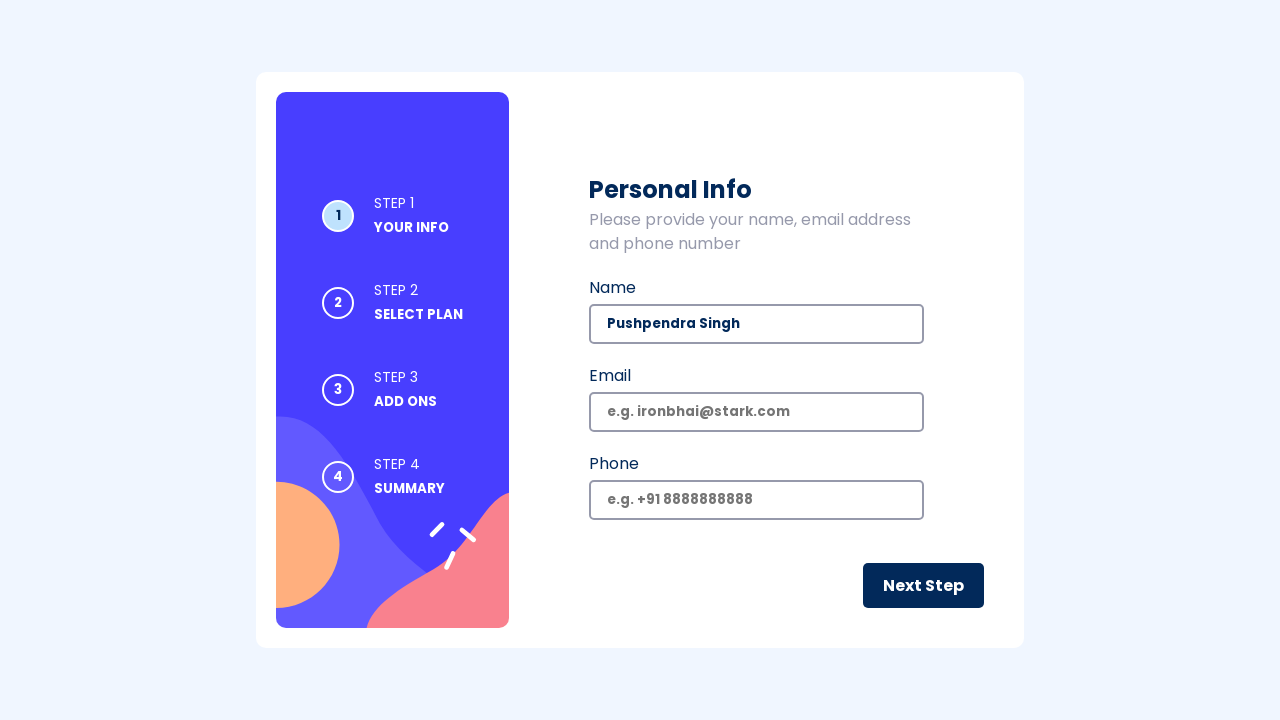

Clicked Next Step button to proceed to email field at (924, 586) on internal:role=button[name="Next Step"i]
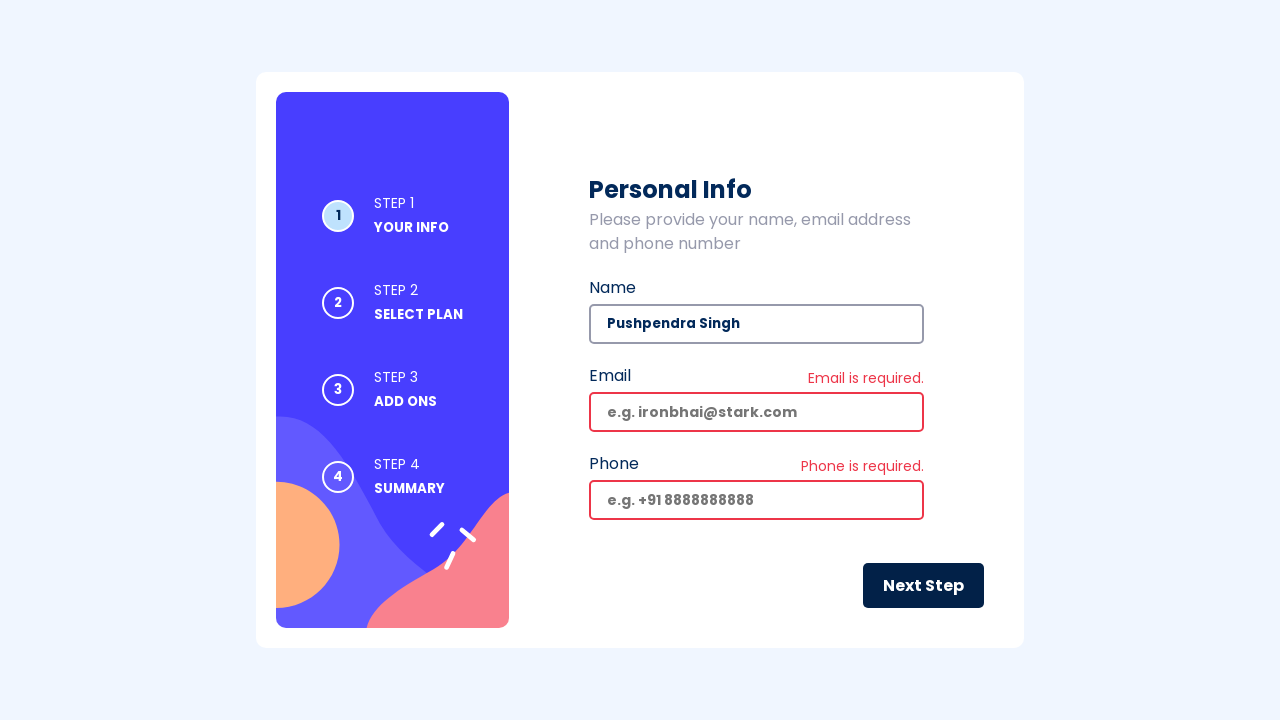

Clicked on Email field at (610, 376) on internal:text="Email"s
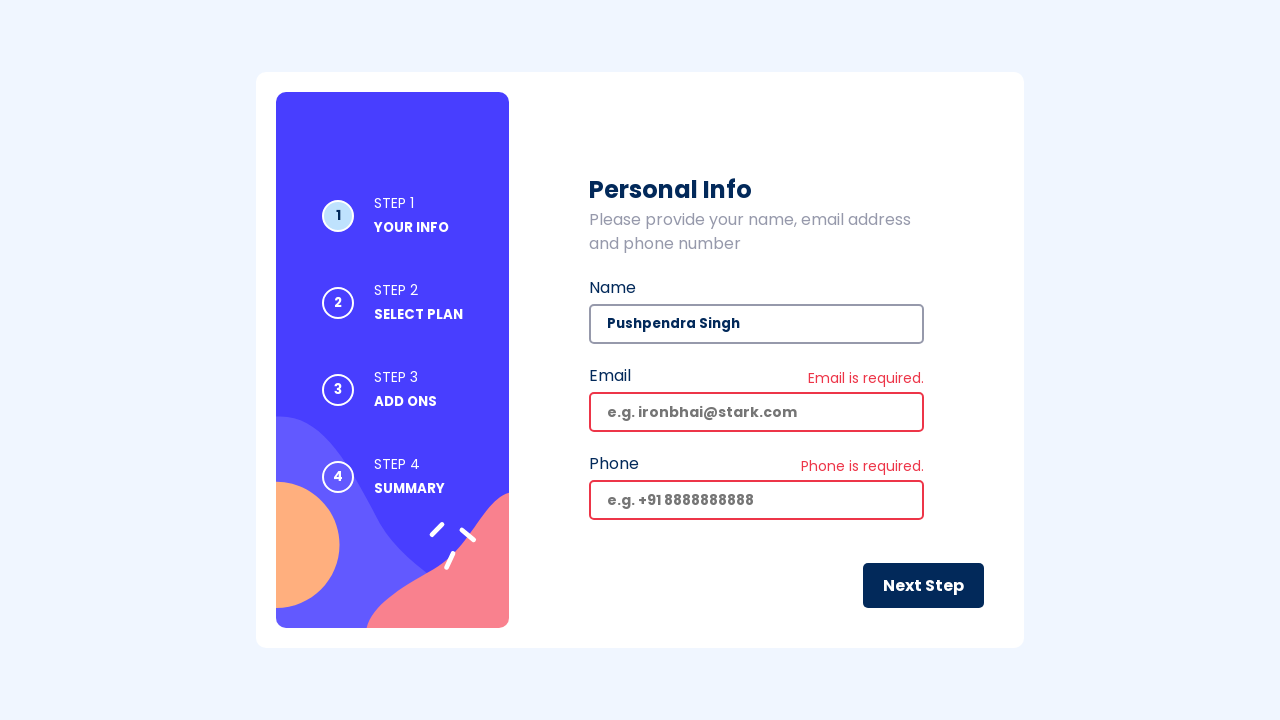

Filled email field with 'test@gmail.com' on internal:attr=[placeholder="e.g. ironbhai@stark.com"i]
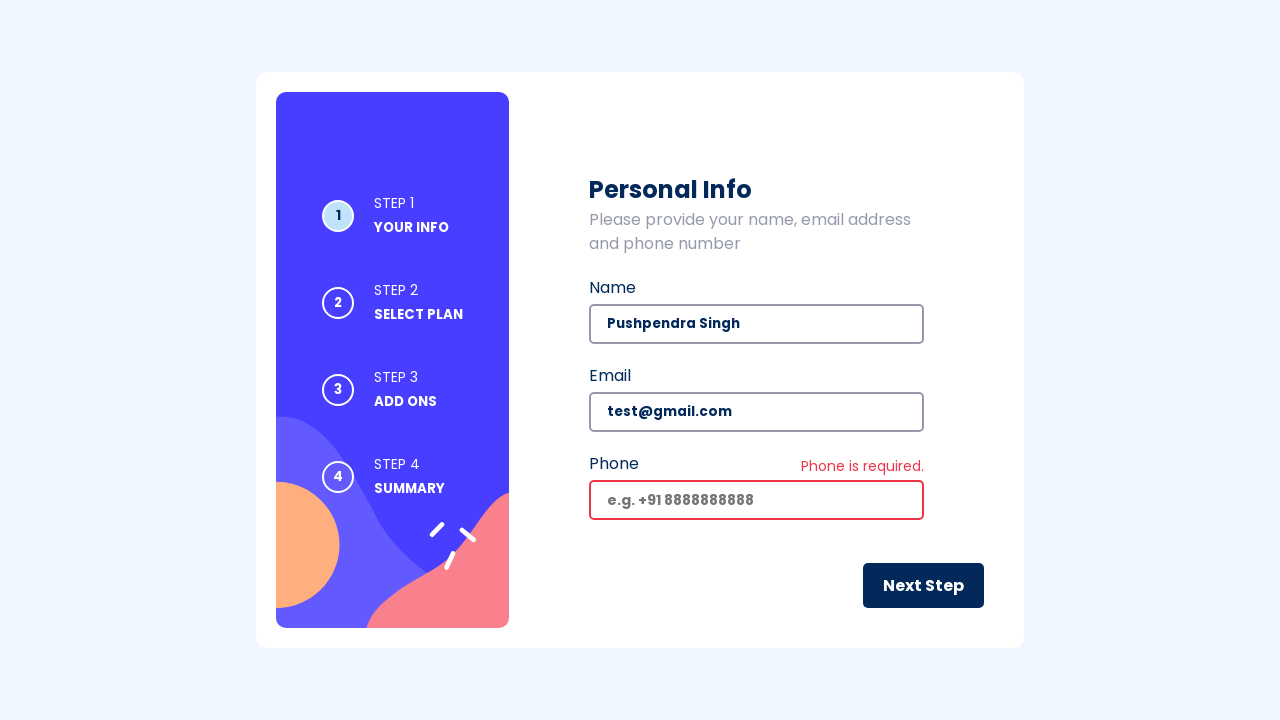

Pressed Tab to move to phone field on internal:attr=[placeholder="e.g. ironbhai@stark.com"i]
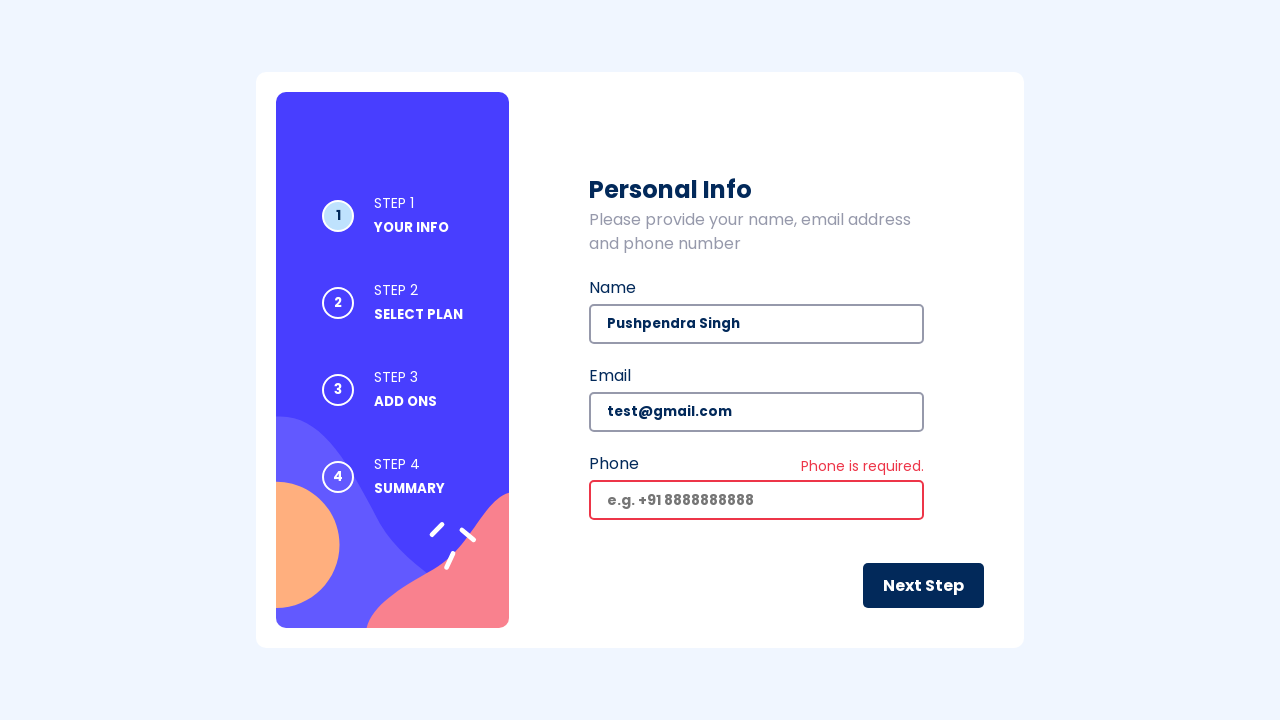

Filled phone field with '+91 4545454545' on internal:attr=[placeholder="e.g. +91 8888888888"i]
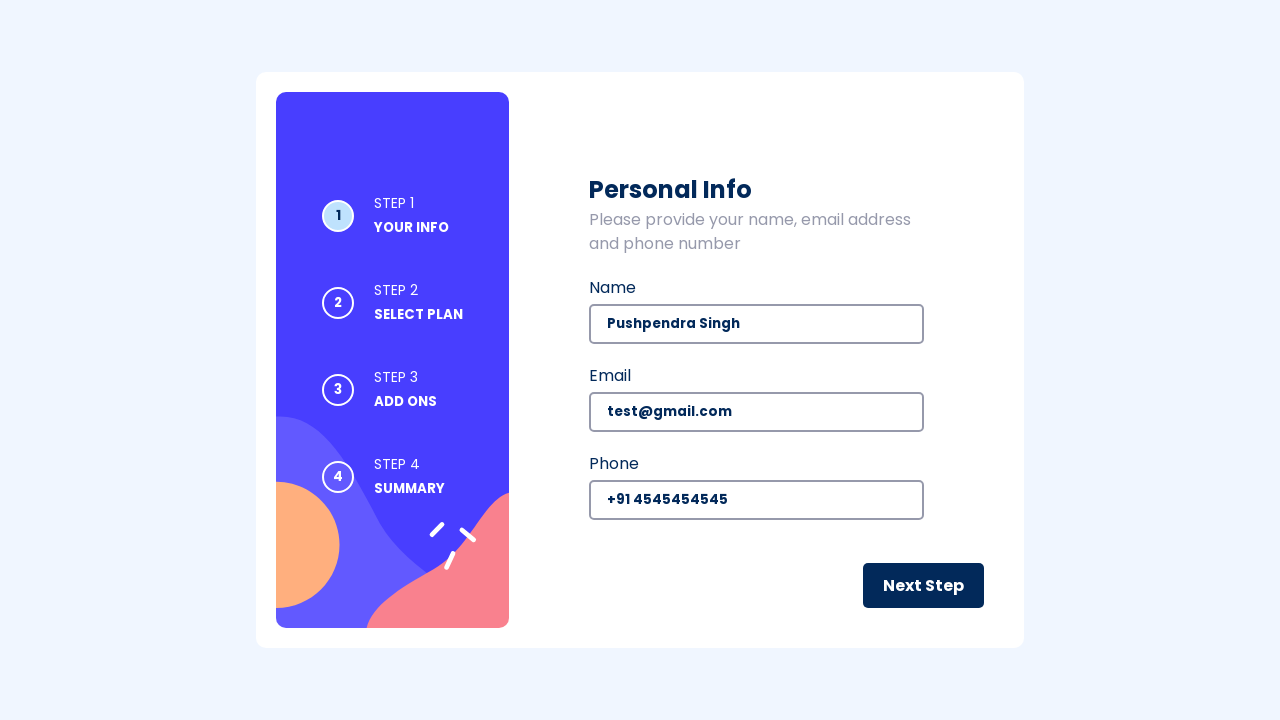

Clicked Next Step button to complete personal info section at (924, 586) on internal:role=button[name="Next Step"i]
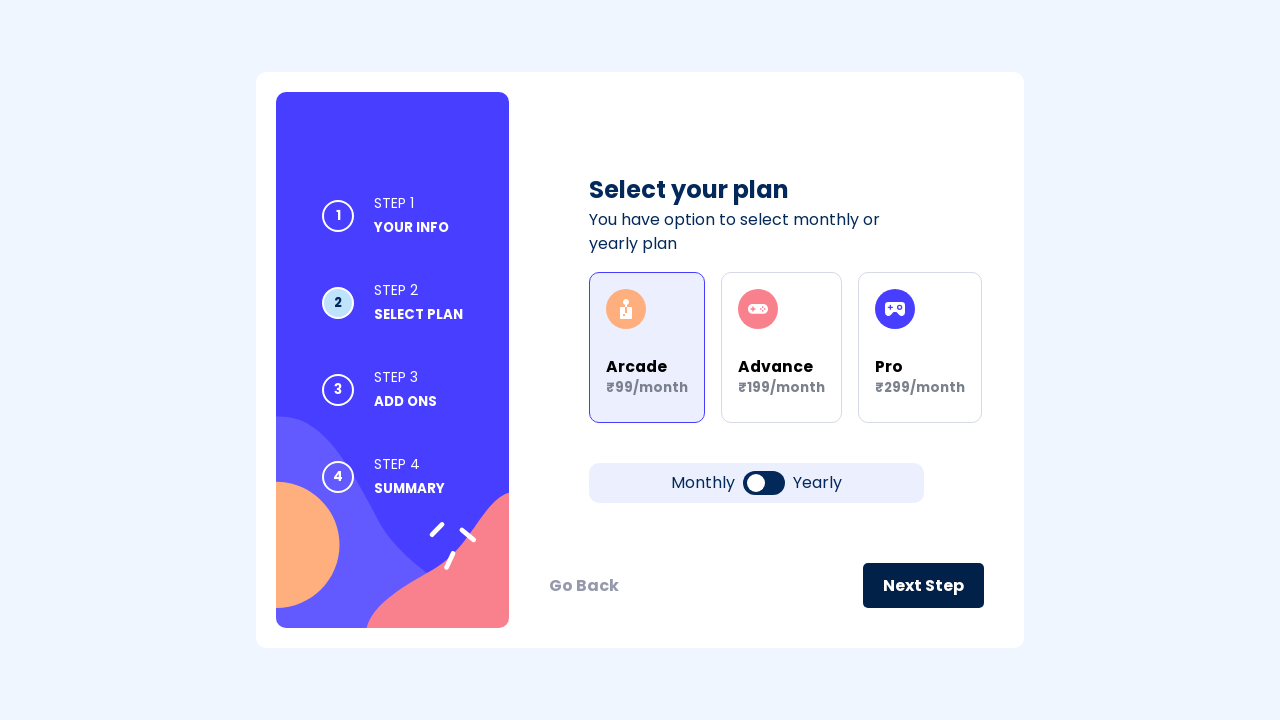

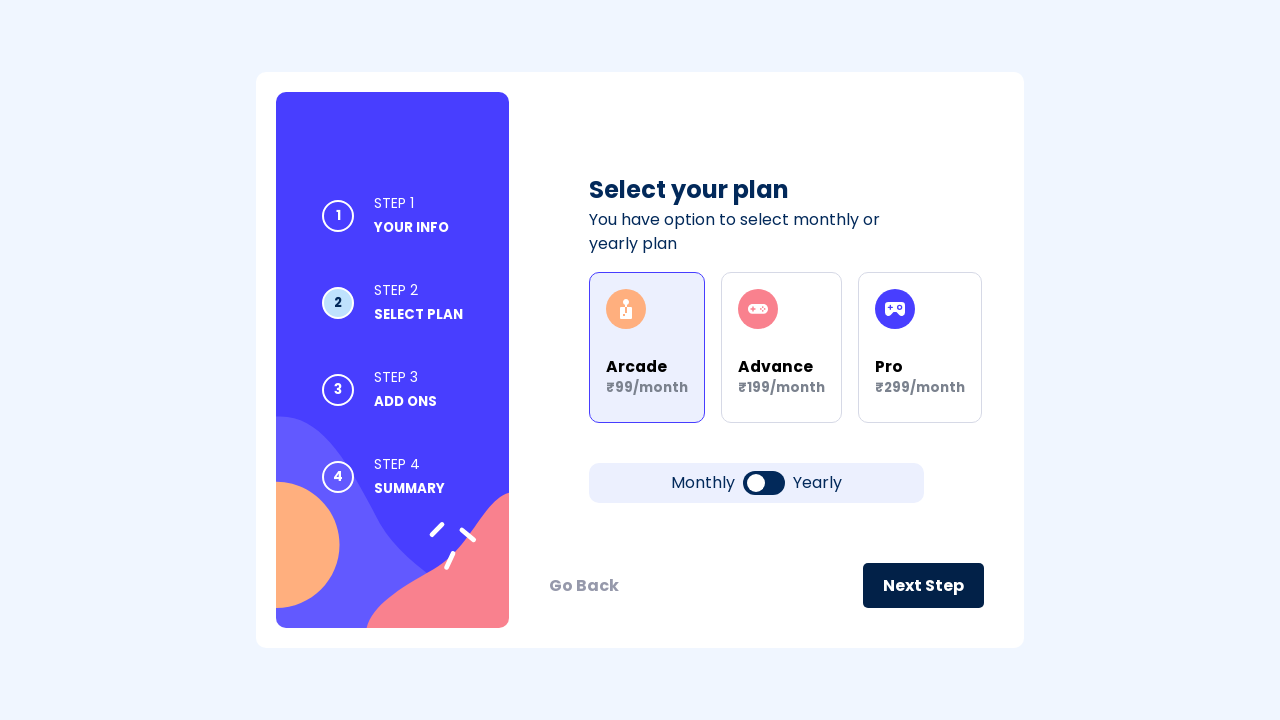